Tests a form submission by filling in full name, email, current address and permanent address fields, then verifying the output is displayed

Starting URL: http://demoqa.com/text-box

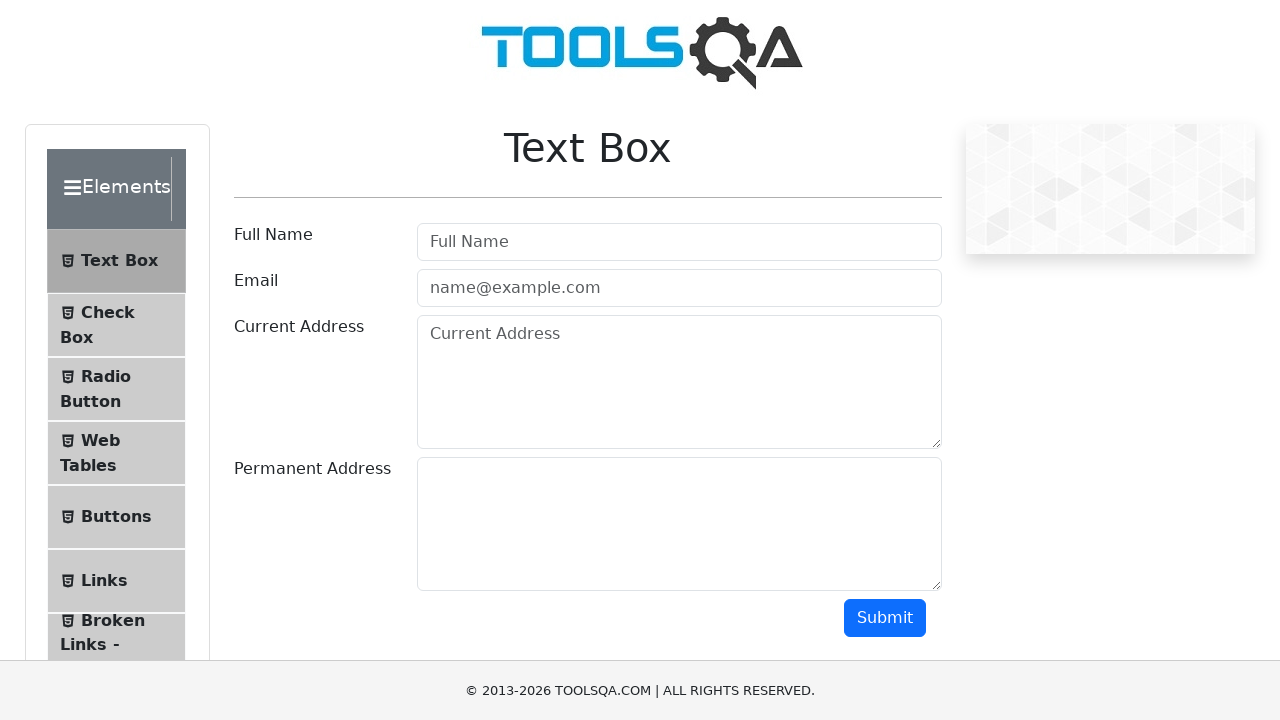

Filled full name field with 'Automation' on input[autocomplete='off'][placeholder='Full Name']
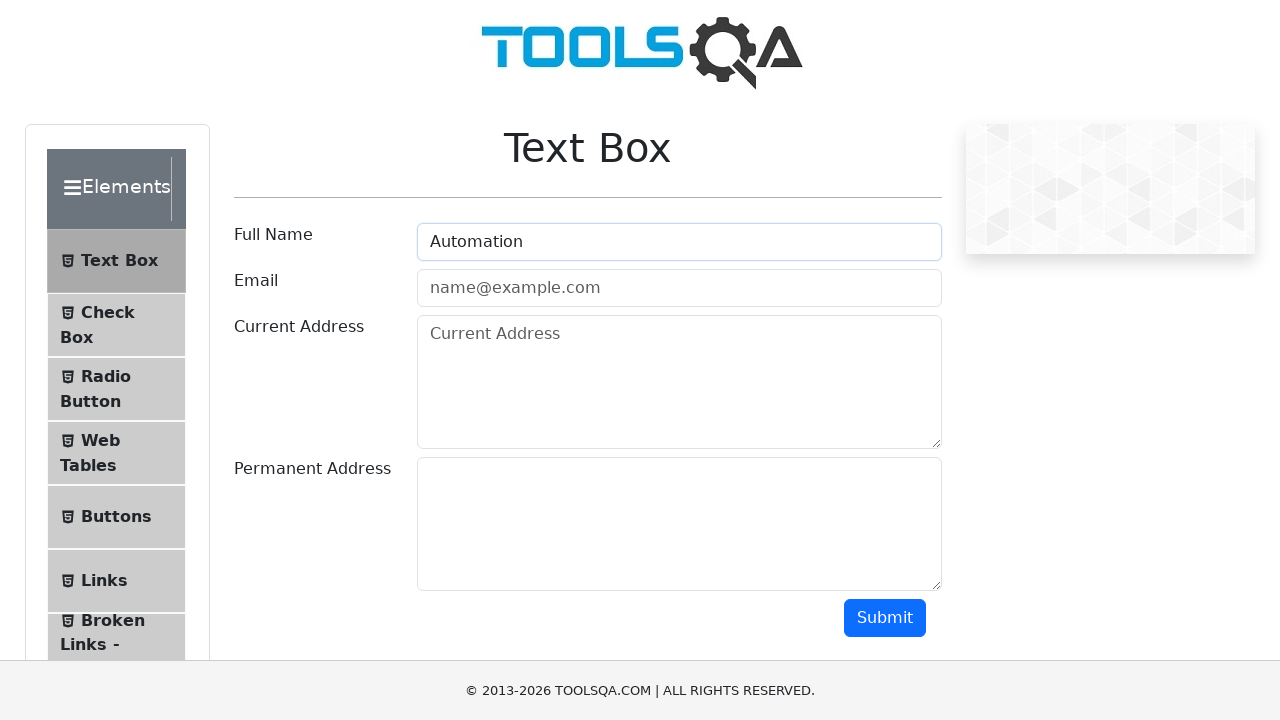

Filled email field with 'Testing@gmail.com' on input[autocomplete='off'][type='email']
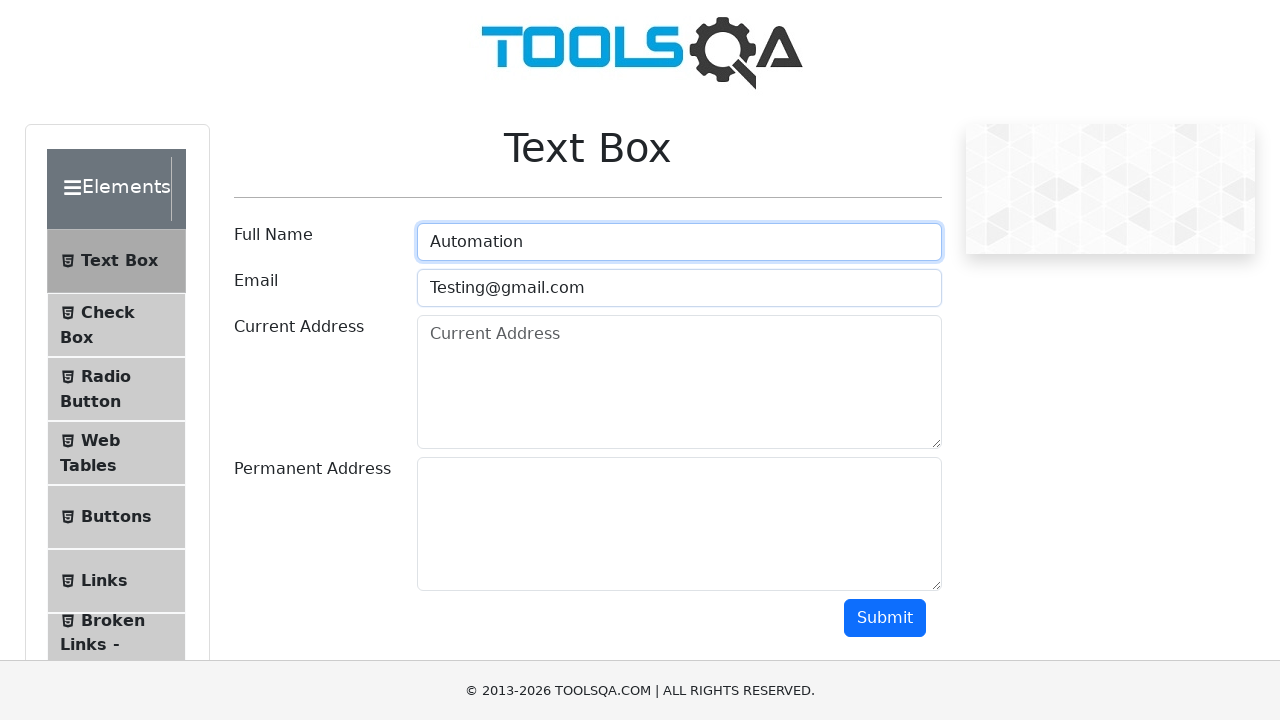

Filled current address field with 'Testing Permanent Address' on textarea[placeholder='Current Address']
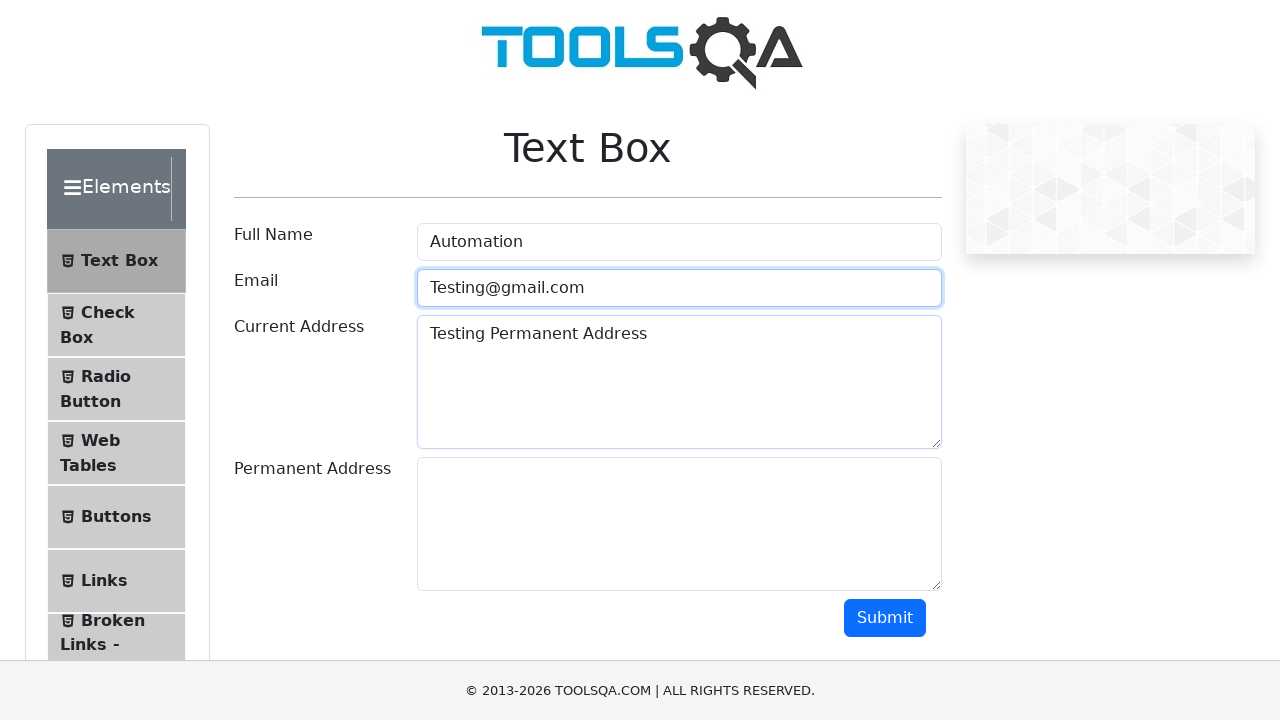

Filled permanent address field with 'Testing Permanent Address' on textarea#permanentAddress
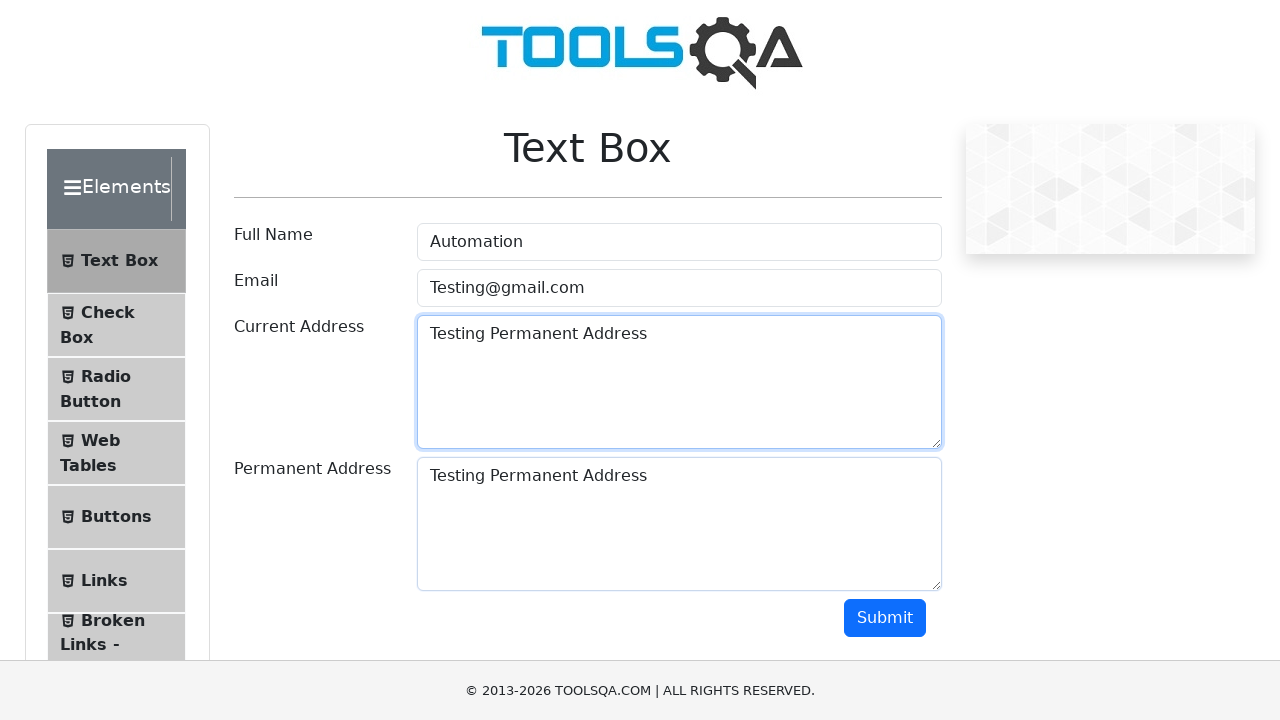

Clicked submit button to submit the form at (885, 618) on button#submit
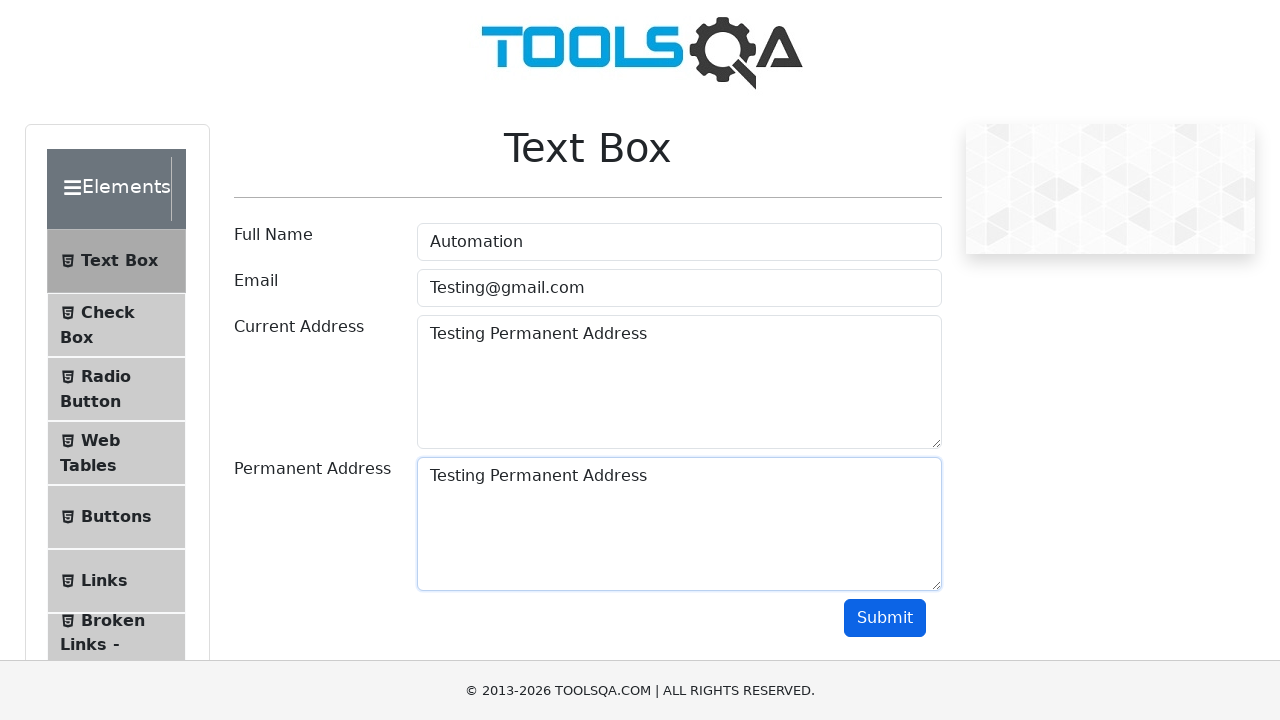

Form submission results loaded and displayed
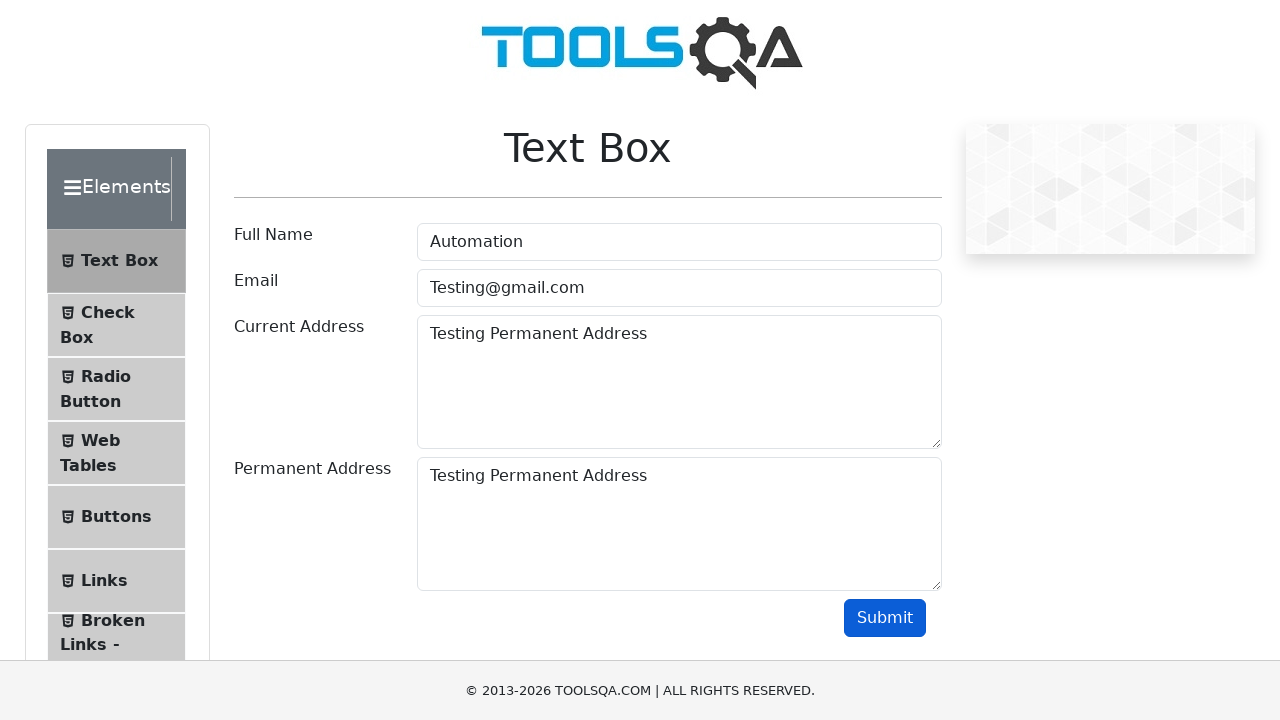

Verified first output element is present
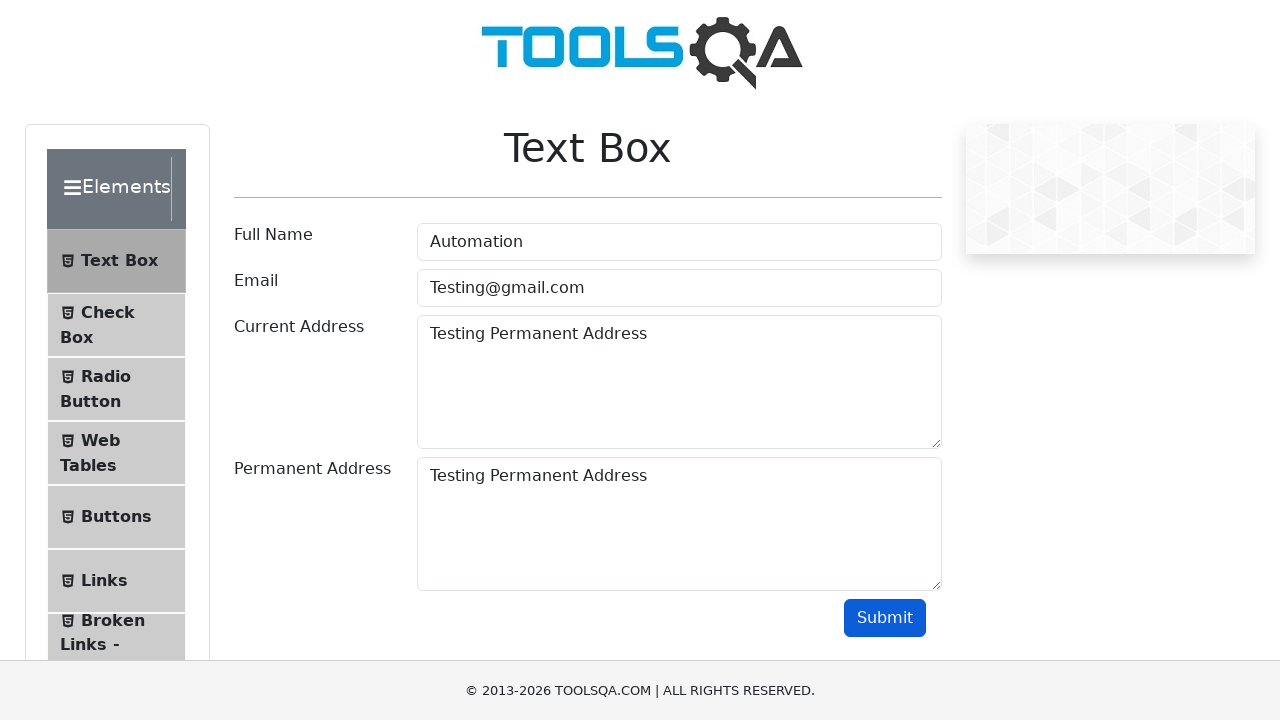

Verified second output element is present
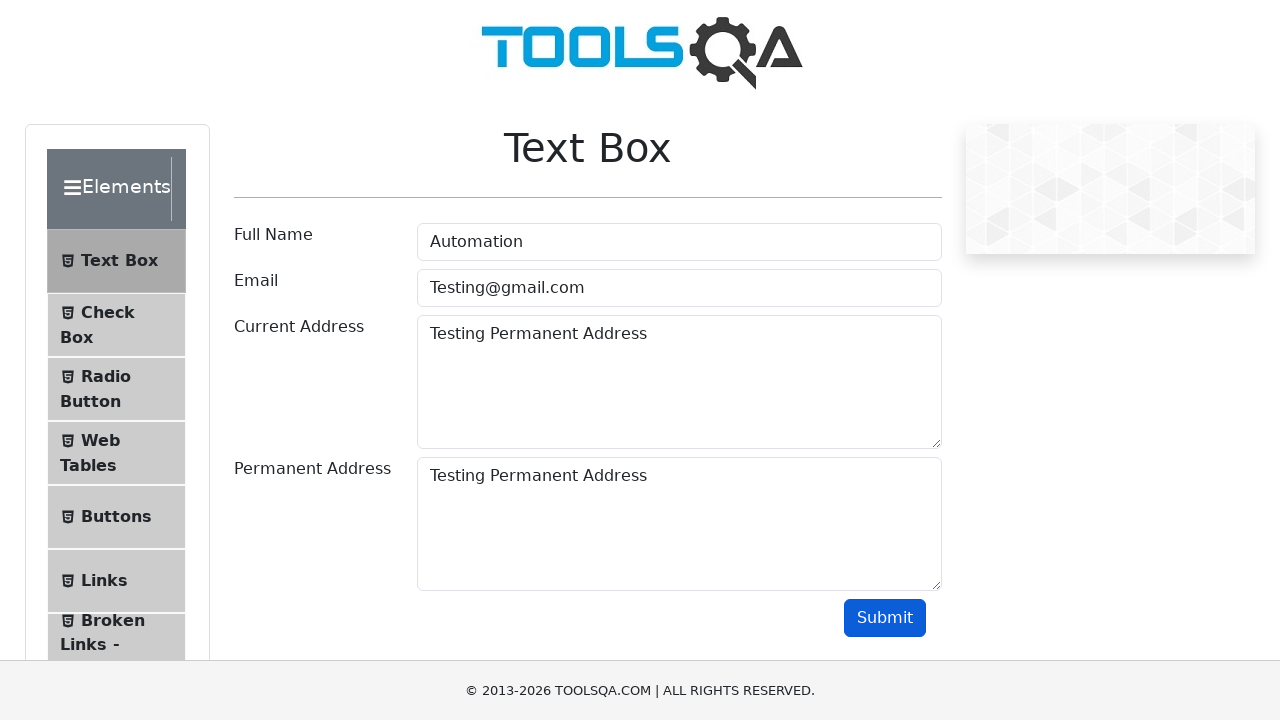

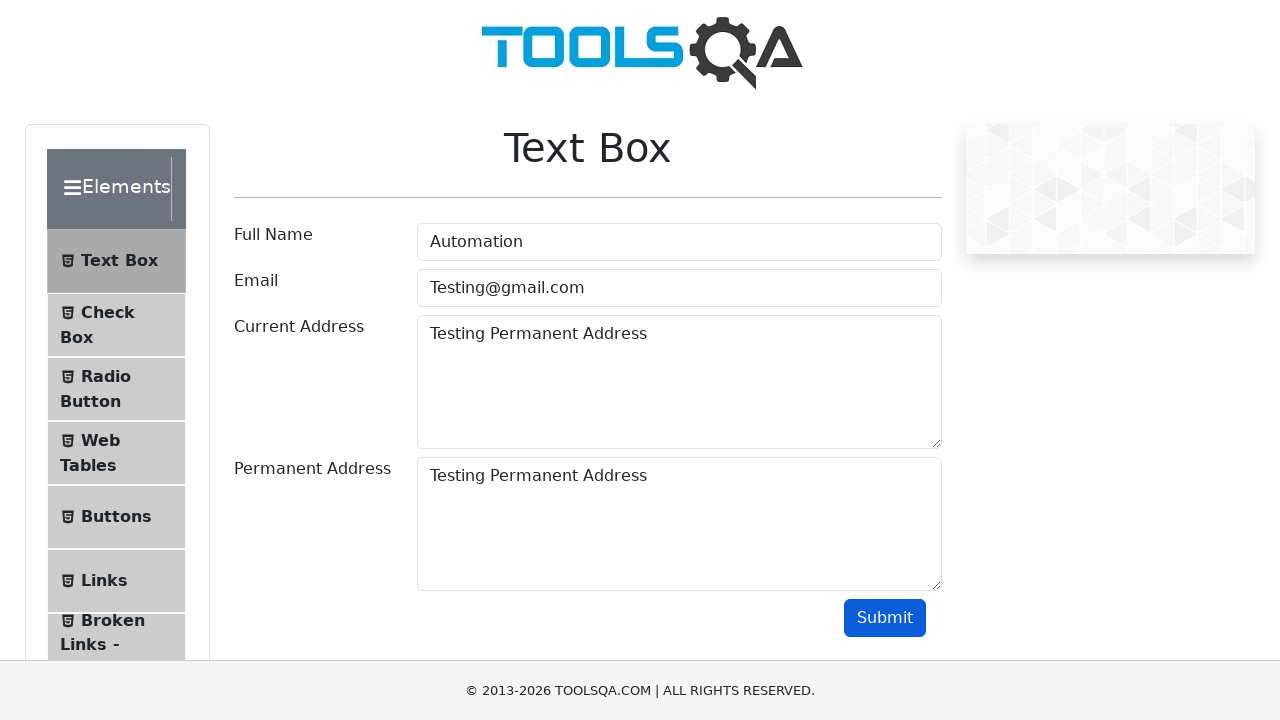